Tests drag and drop functionality by dragging a source element and dropping it onto a target element

Starting URL: https://testautomationpractice.blogspot.com/

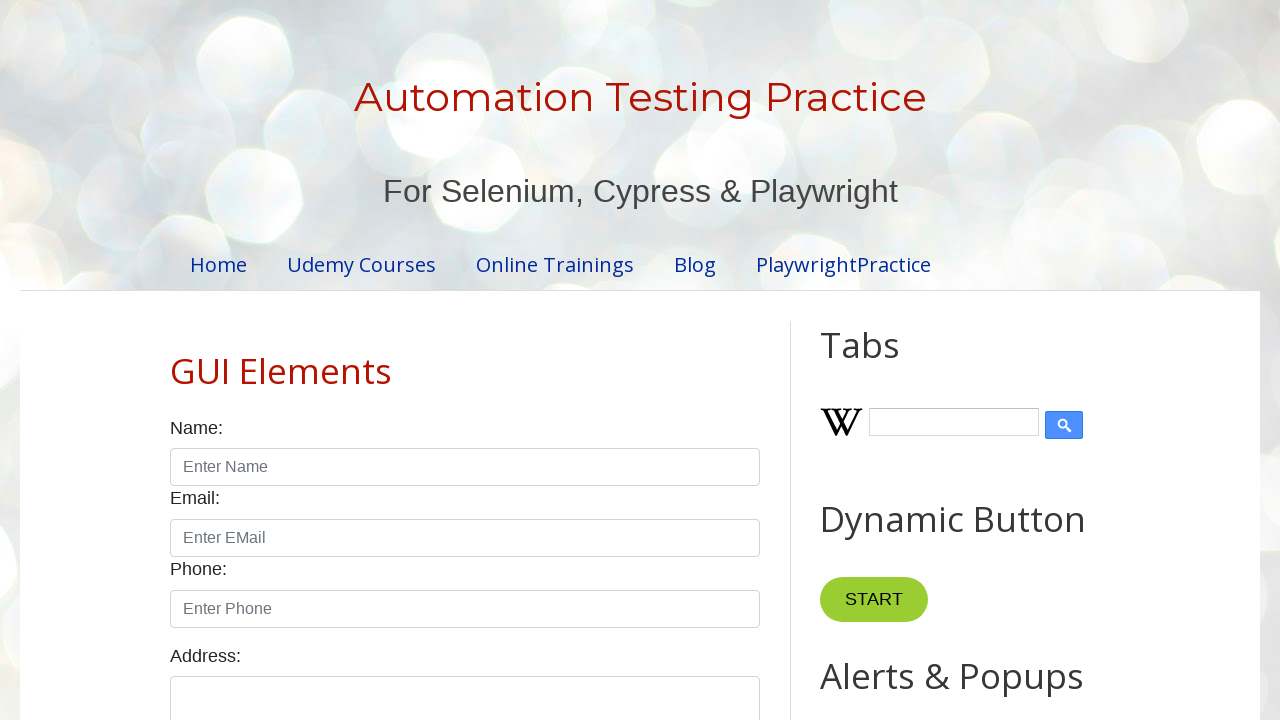

Located source element with id 'draggable'
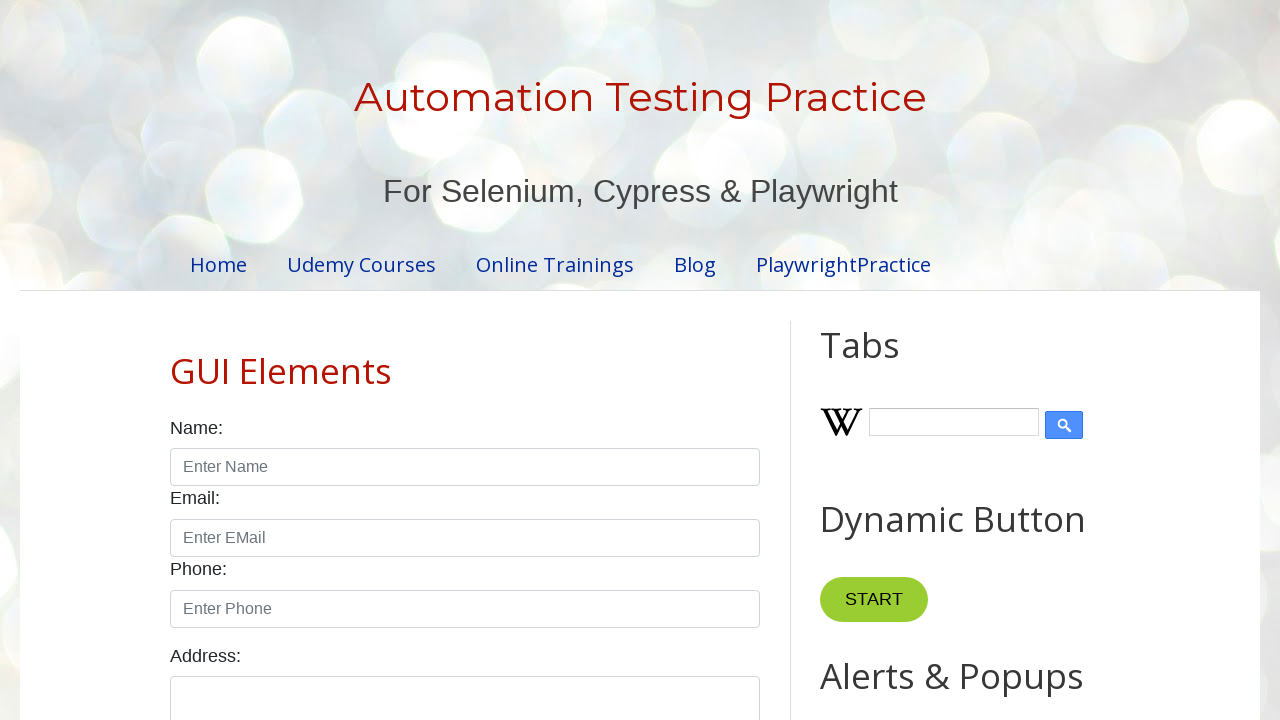

Located target element with id 'droppable'
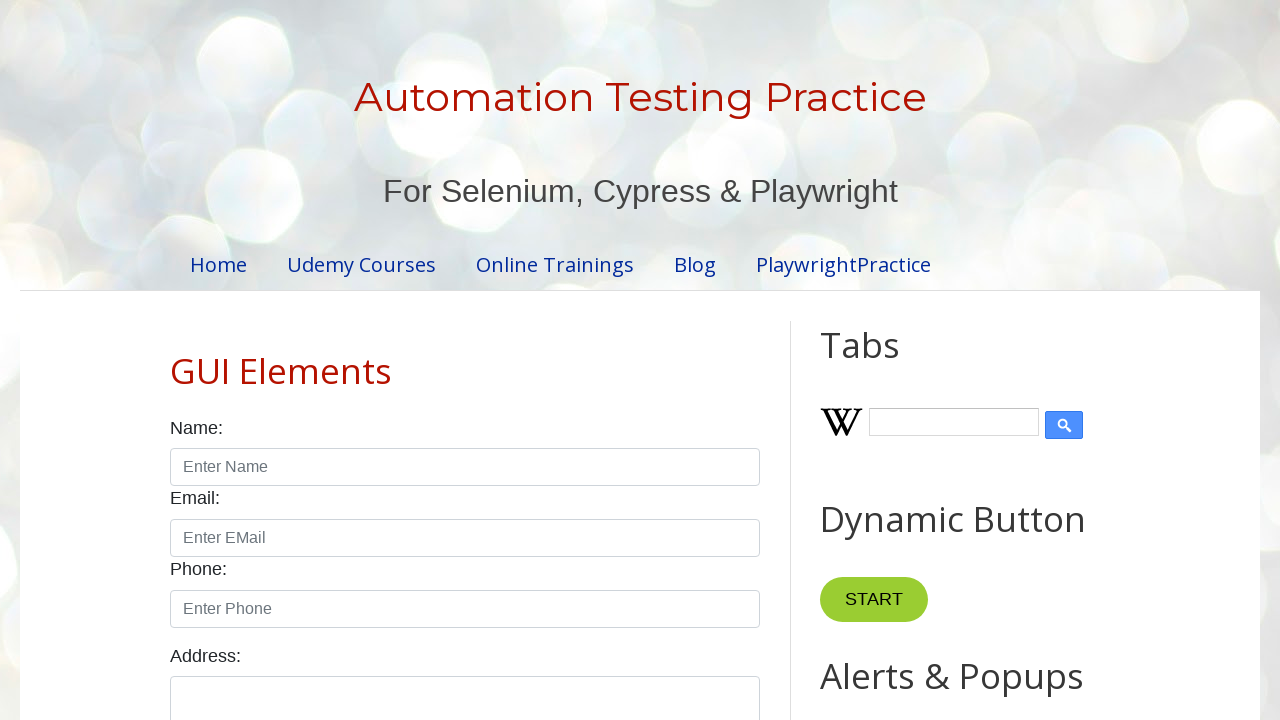

Dragged source element to target element at (1015, 386)
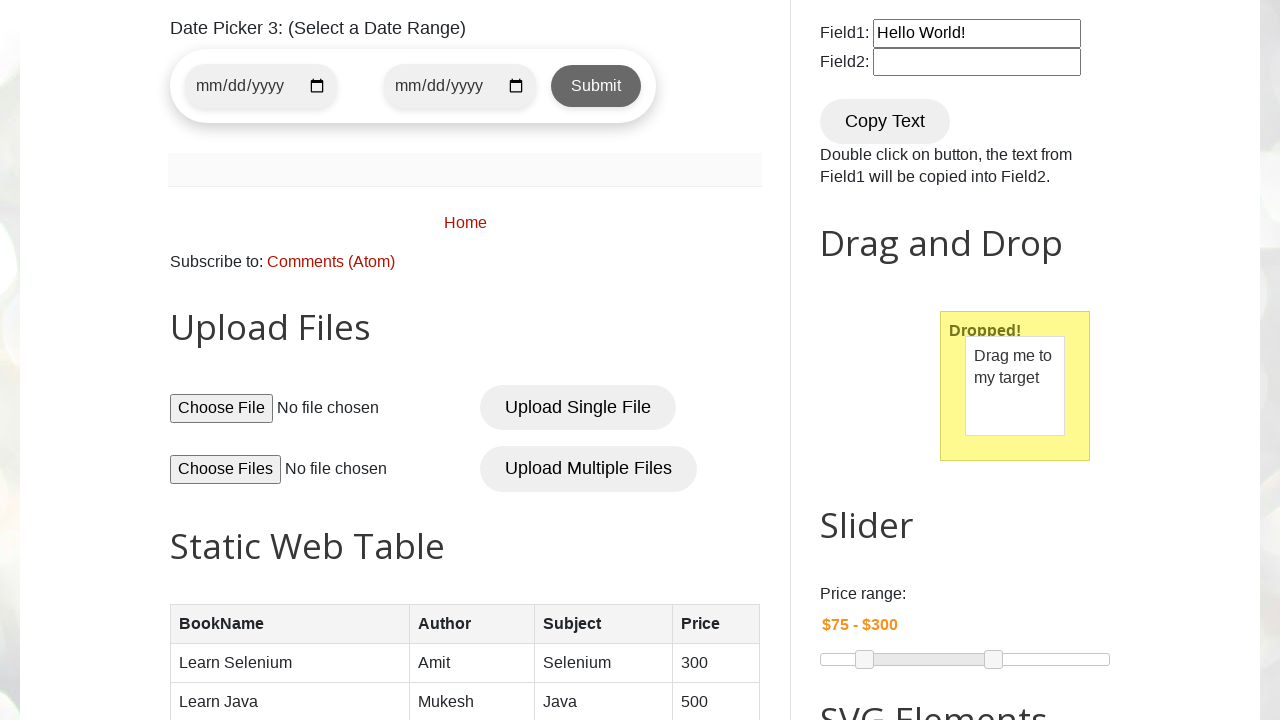

Waited 1 second for drop action to complete
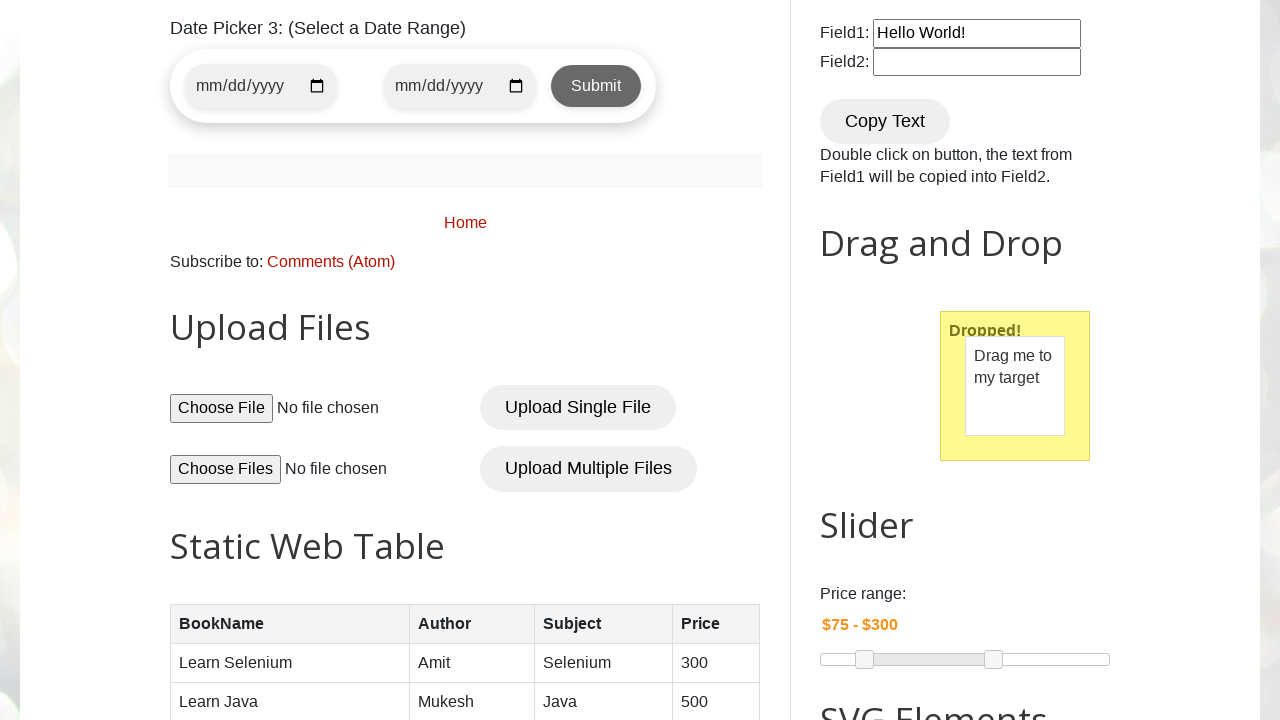

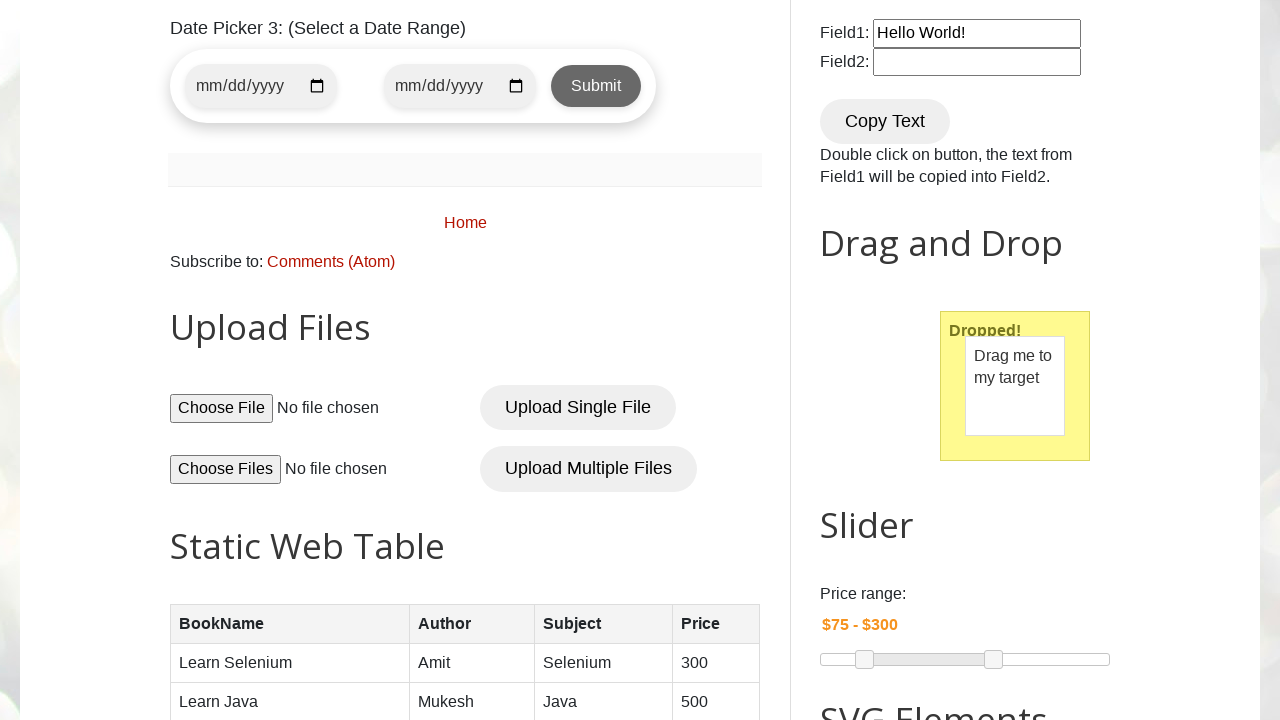